Navigates to a Selenium practice test page and verifies the page loads by checking the title and URL are accessible.

Starting URL: https://techbeamers.com/selenium-practice-test-page/

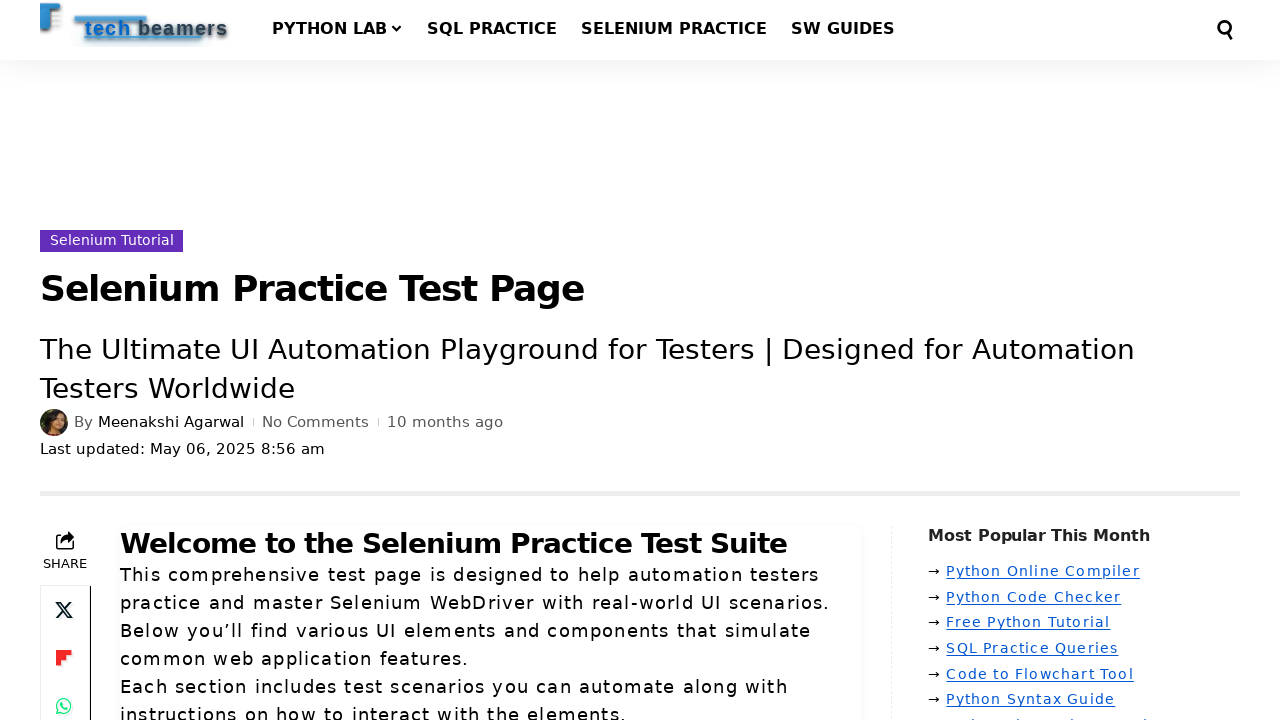

Waited for page to reach domcontentloaded state
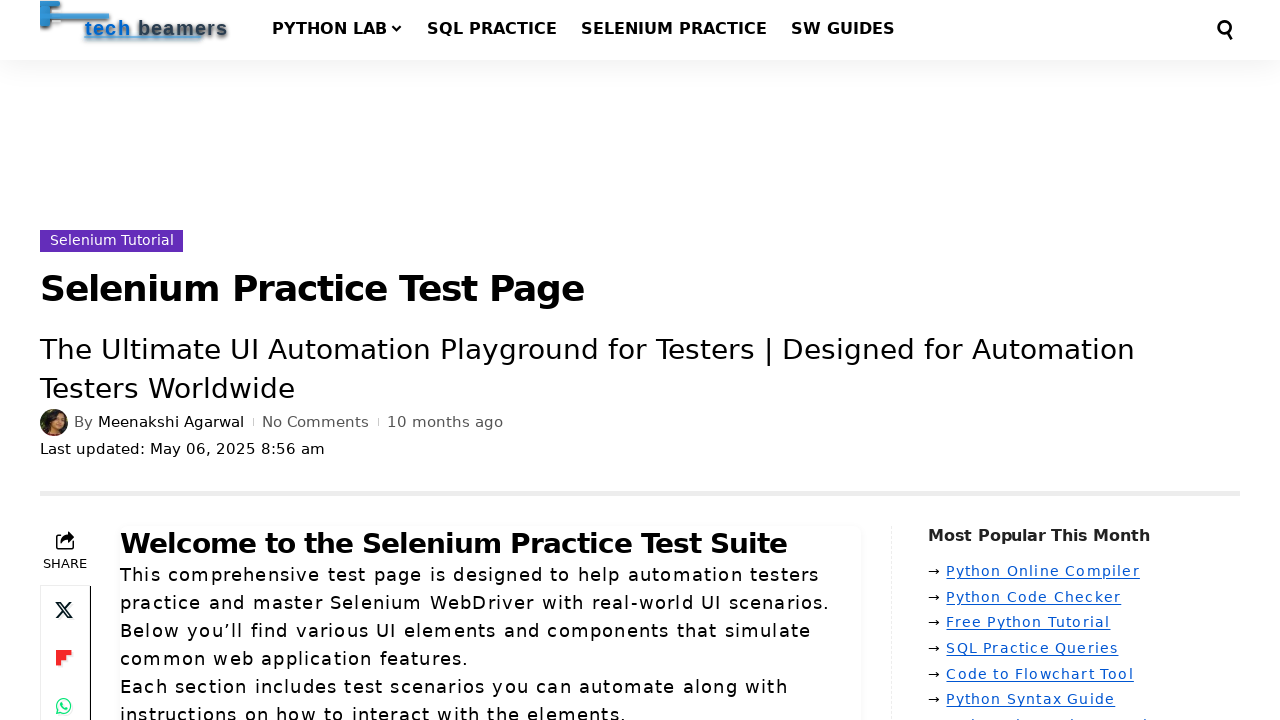

Retrieved page title: Selenium Practice Test Page - TechBeamers
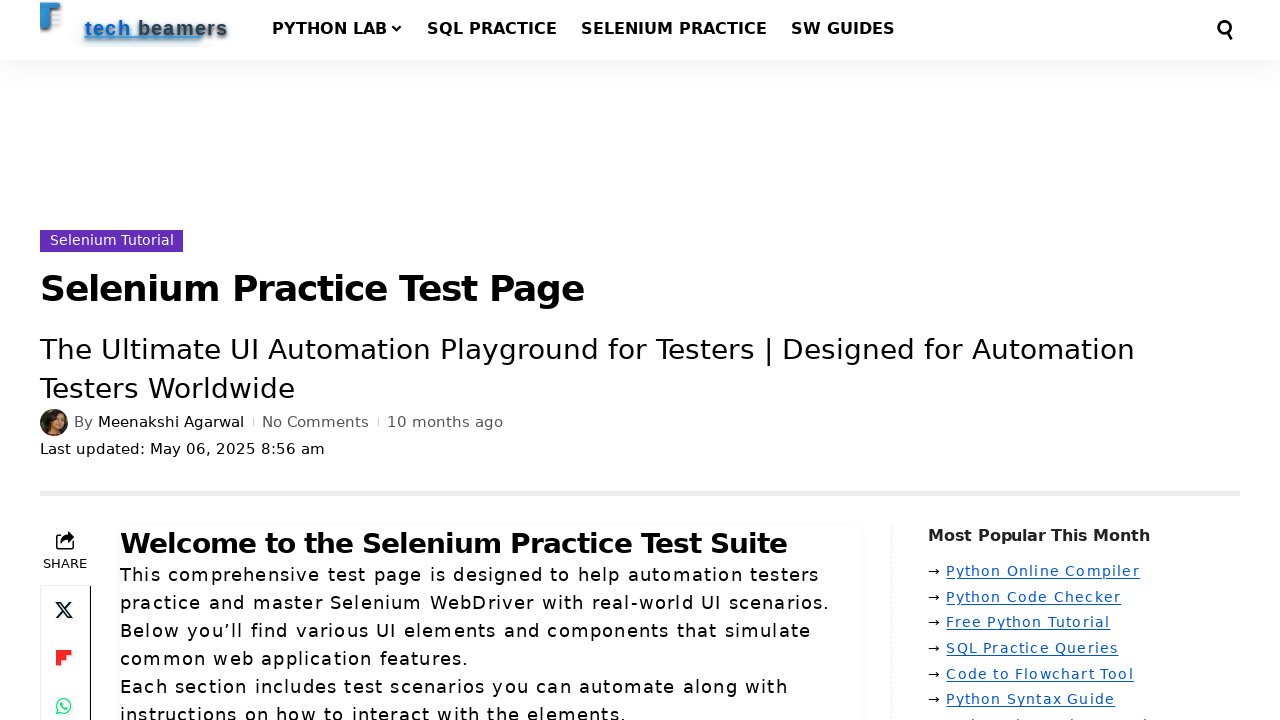

Retrieved current URL: https://techbeamers.com/selenium-practice-test-page/
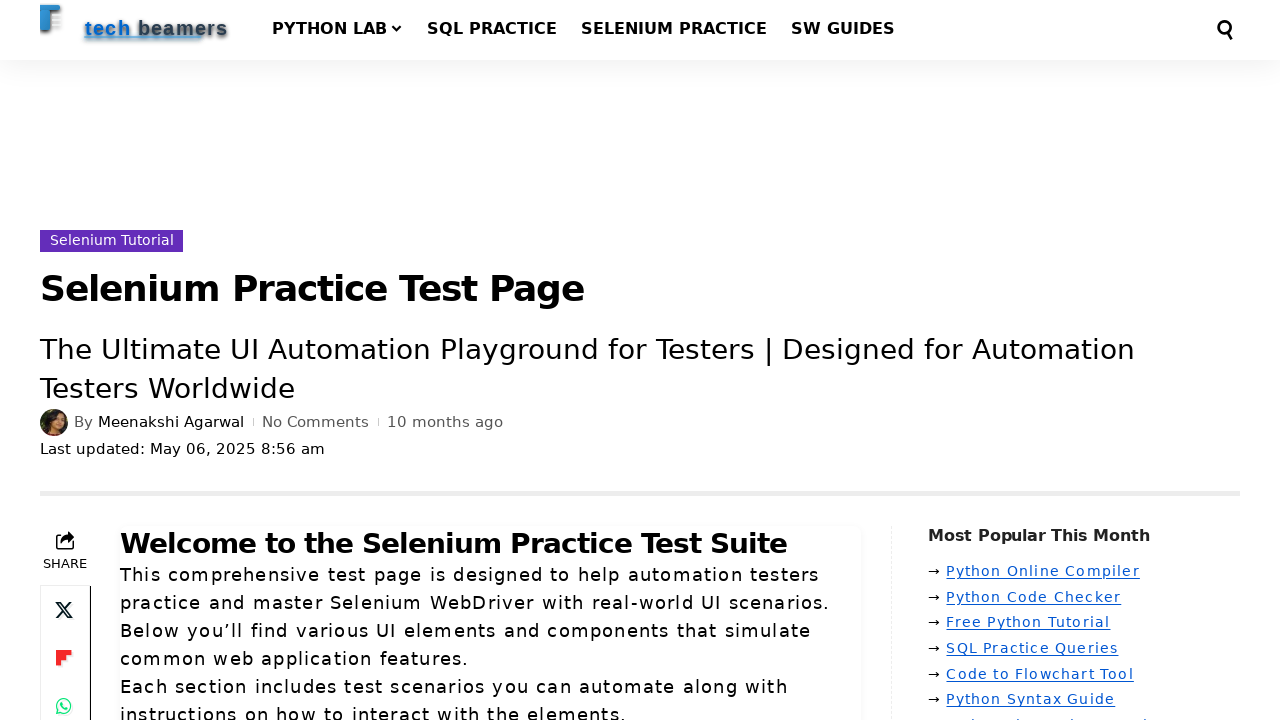

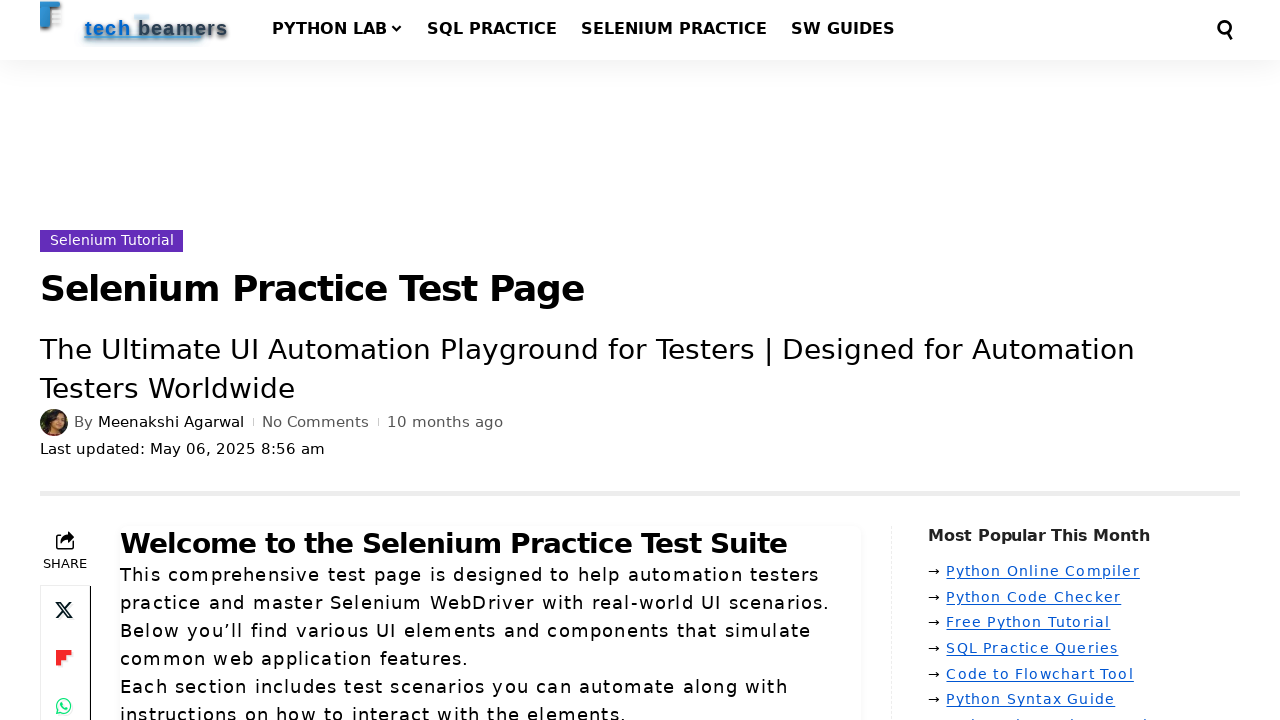